Tests an e-commerce flow by adding multiple items to cart, proceeding to checkout, and applying a promo code

Starting URL: https://rahulshettyacademy.com/seleniumPractise/

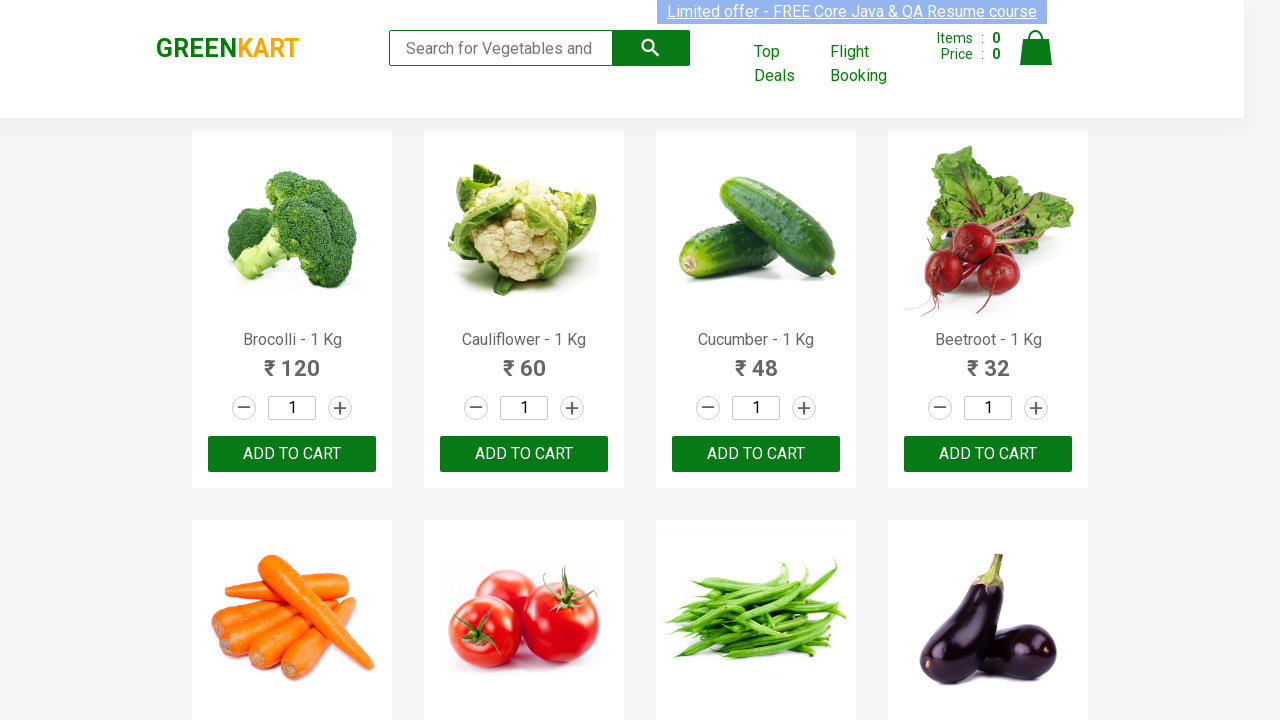

Retrieved all product names from the page
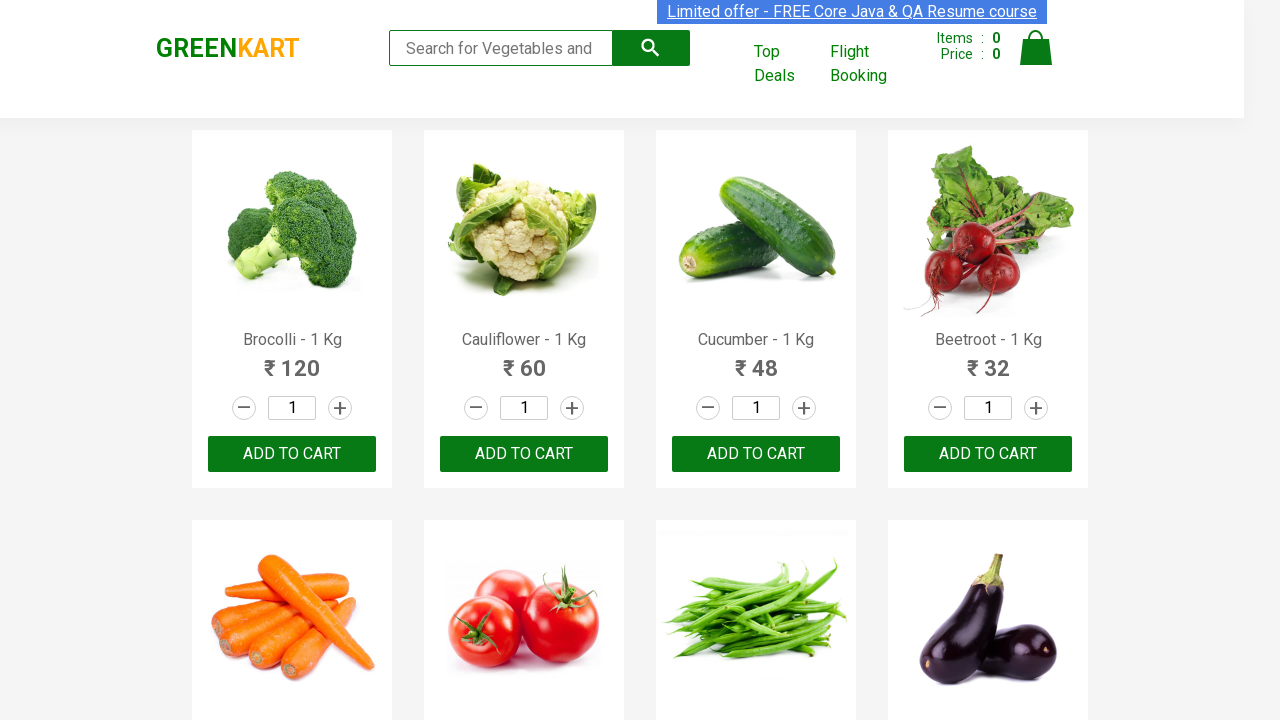

Added Brocolli to cart at (292, 454) on xpath=//div[@class='product-action']/button >> nth=0
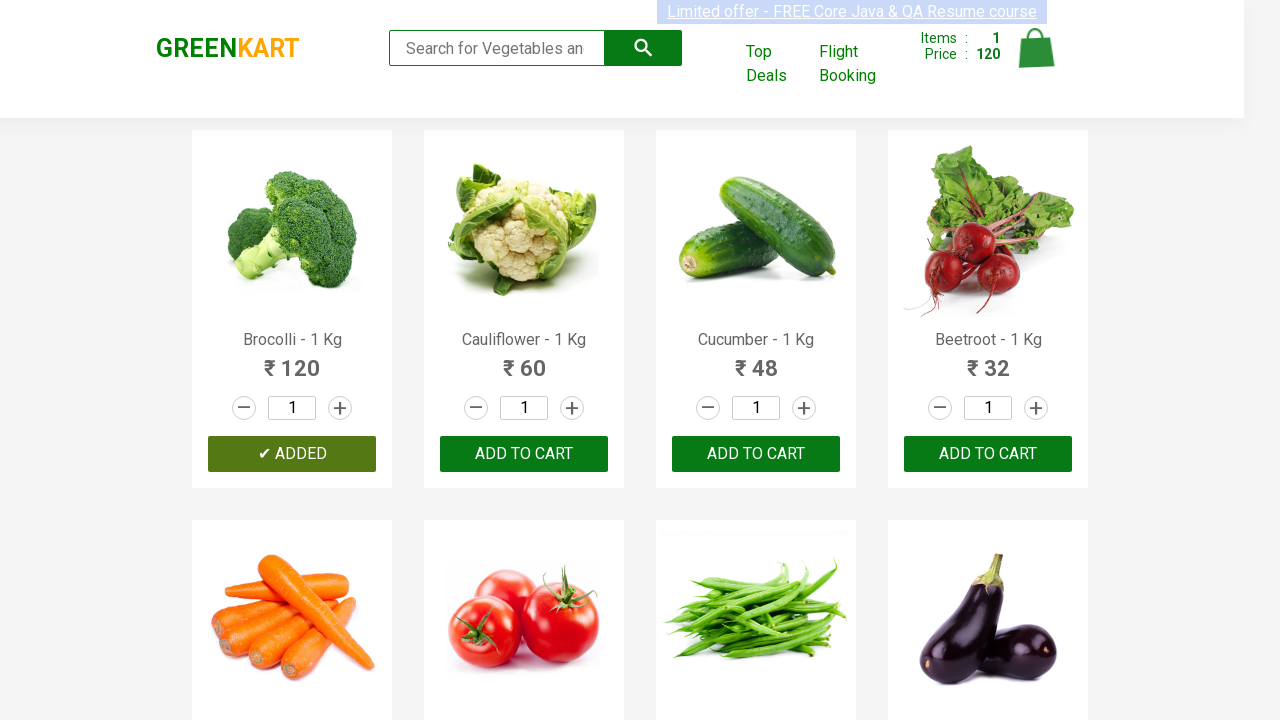

Added Cucumber to cart at (756, 454) on xpath=//div[@class='product-action']/button >> nth=2
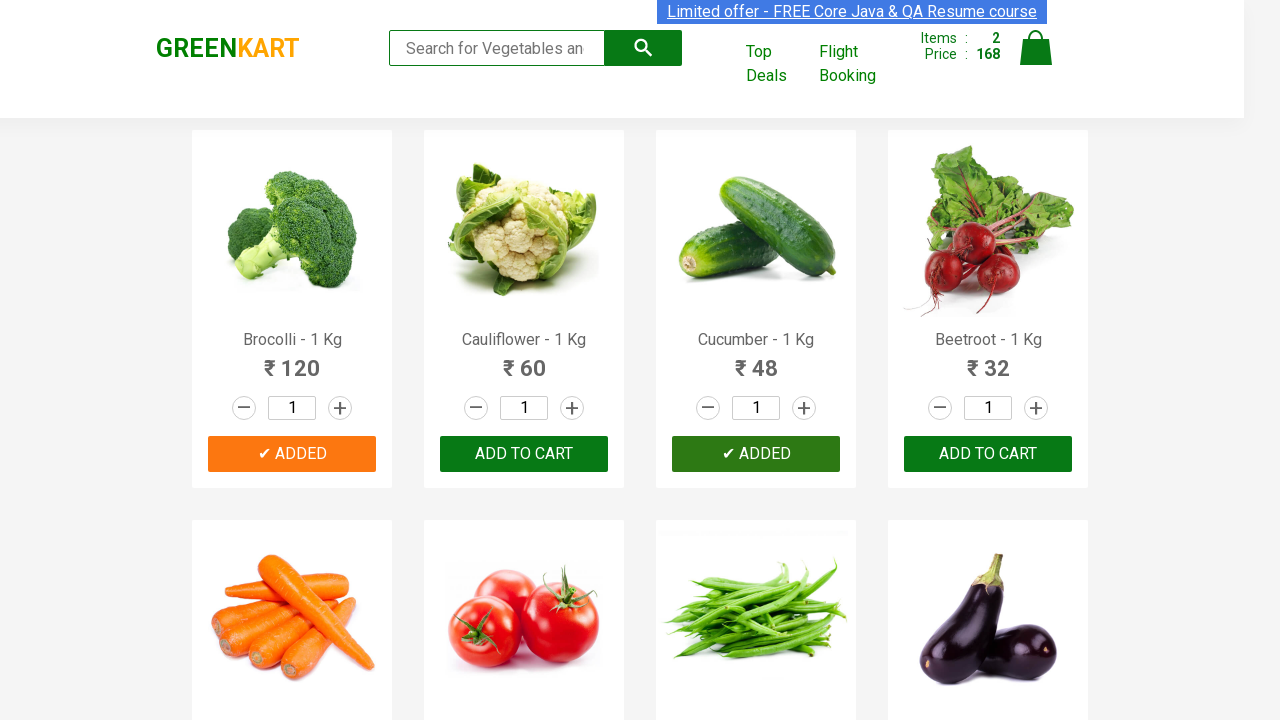

Added Beetroot to cart at (988, 454) on xpath=//div[@class='product-action']/button >> nth=3
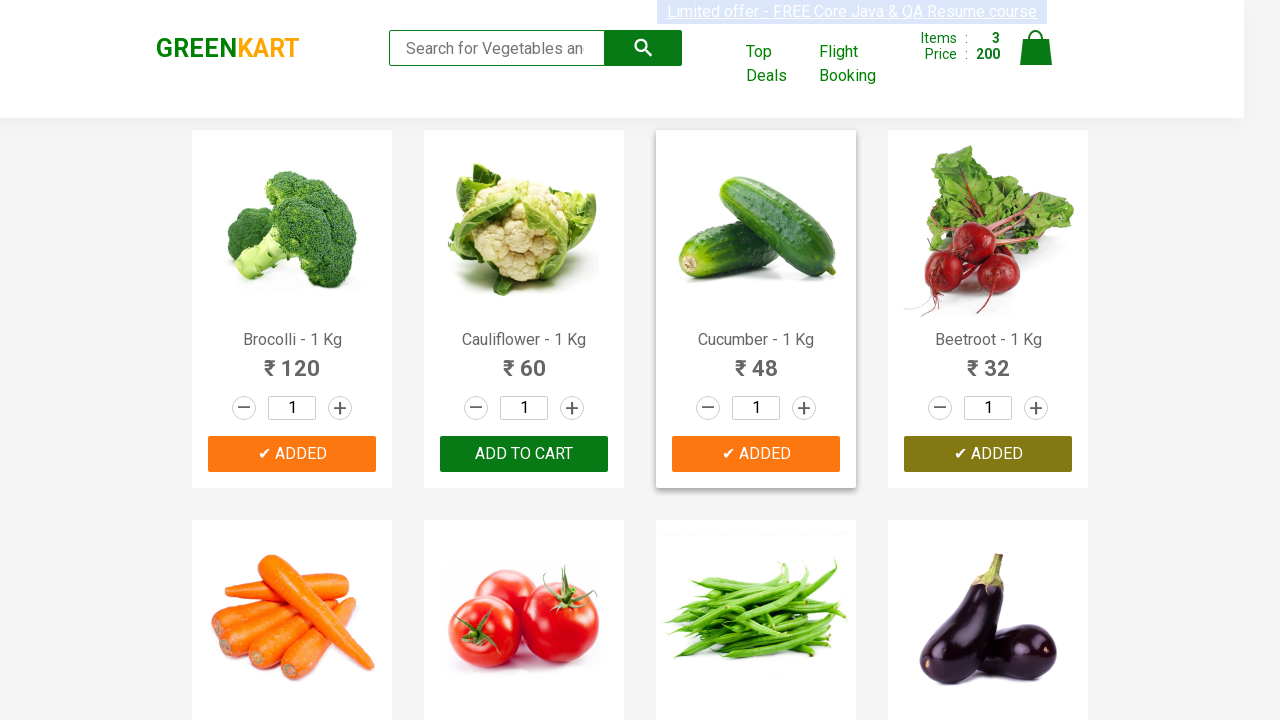

Clicked cart icon to view cart at (1036, 59) on xpath=//a[@class='cart-icon']
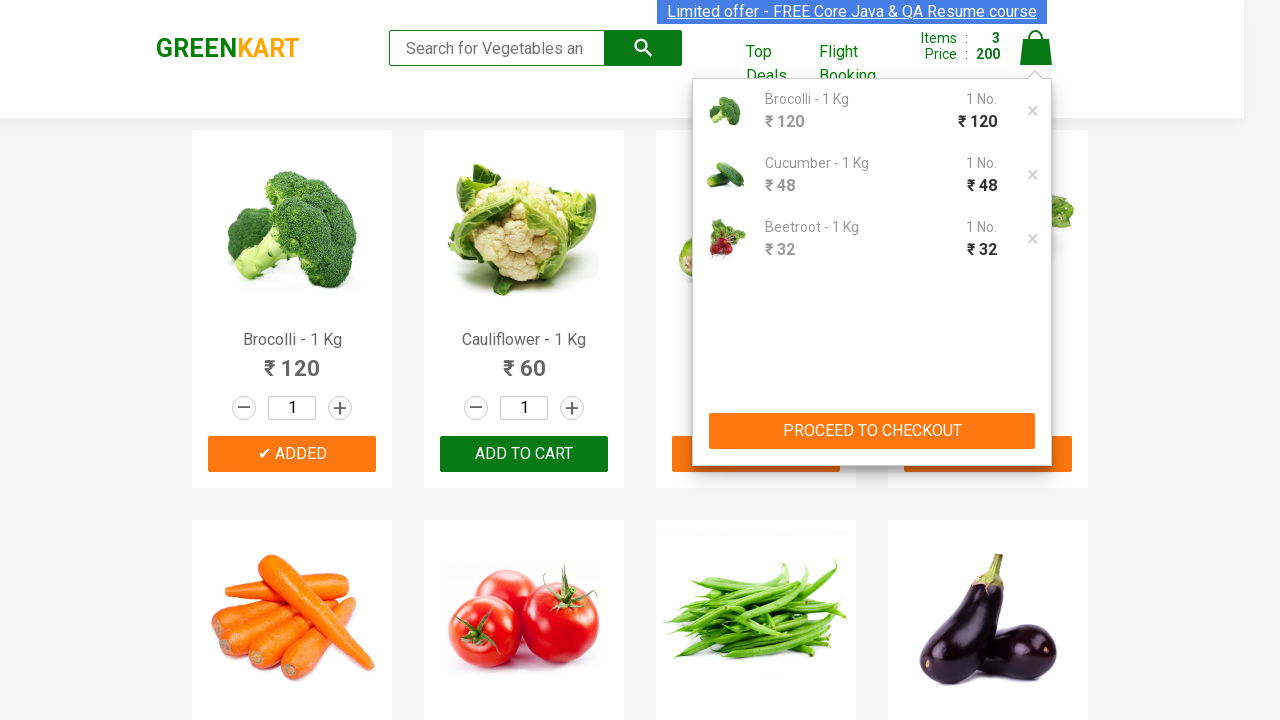

Clicked PROCEED TO CHECKOUT button at (872, 431) on xpath=//button[text()='PROCEED TO CHECKOUT']
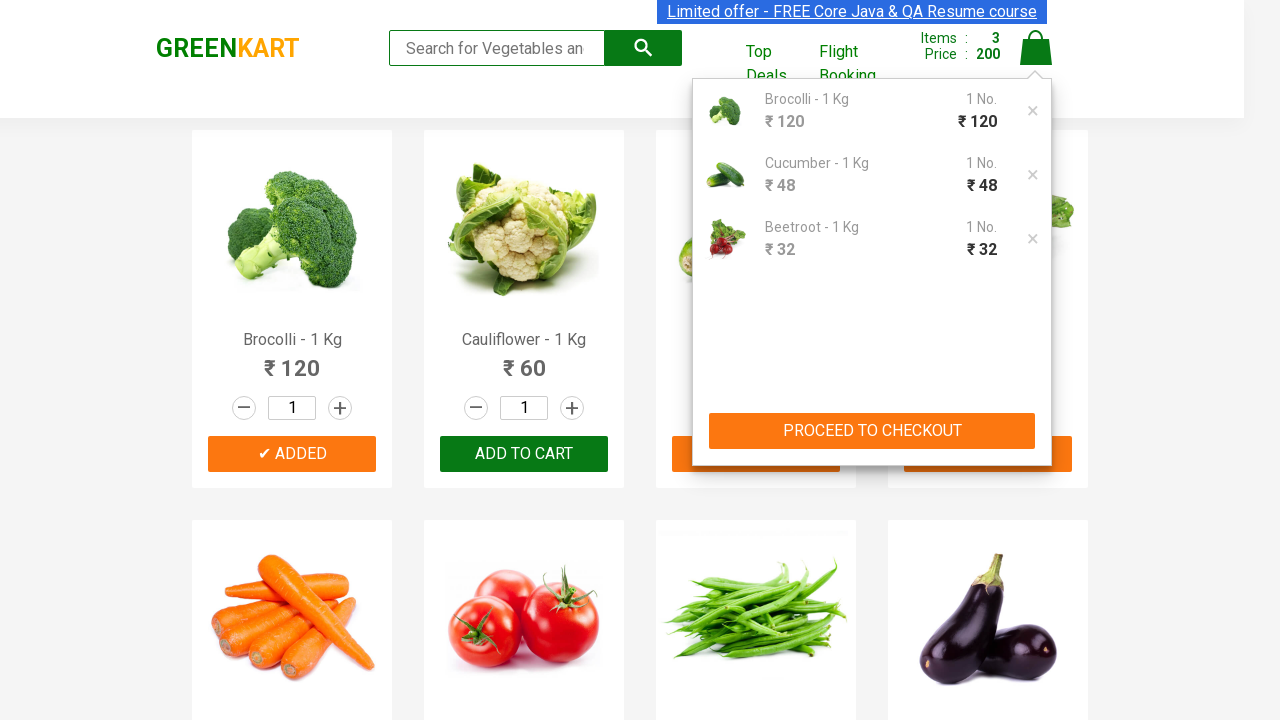

Promo code input field is now visible
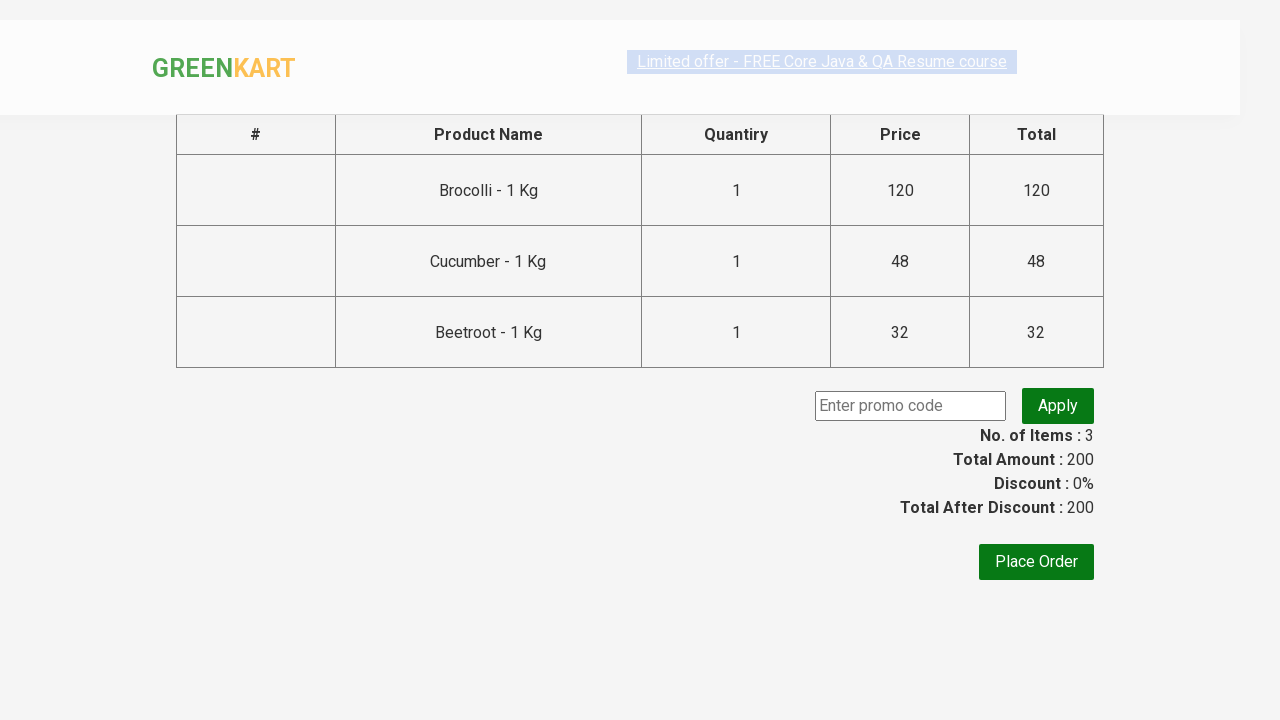

Filled promo code field with 'rahulshettyacademy' on input.promocode
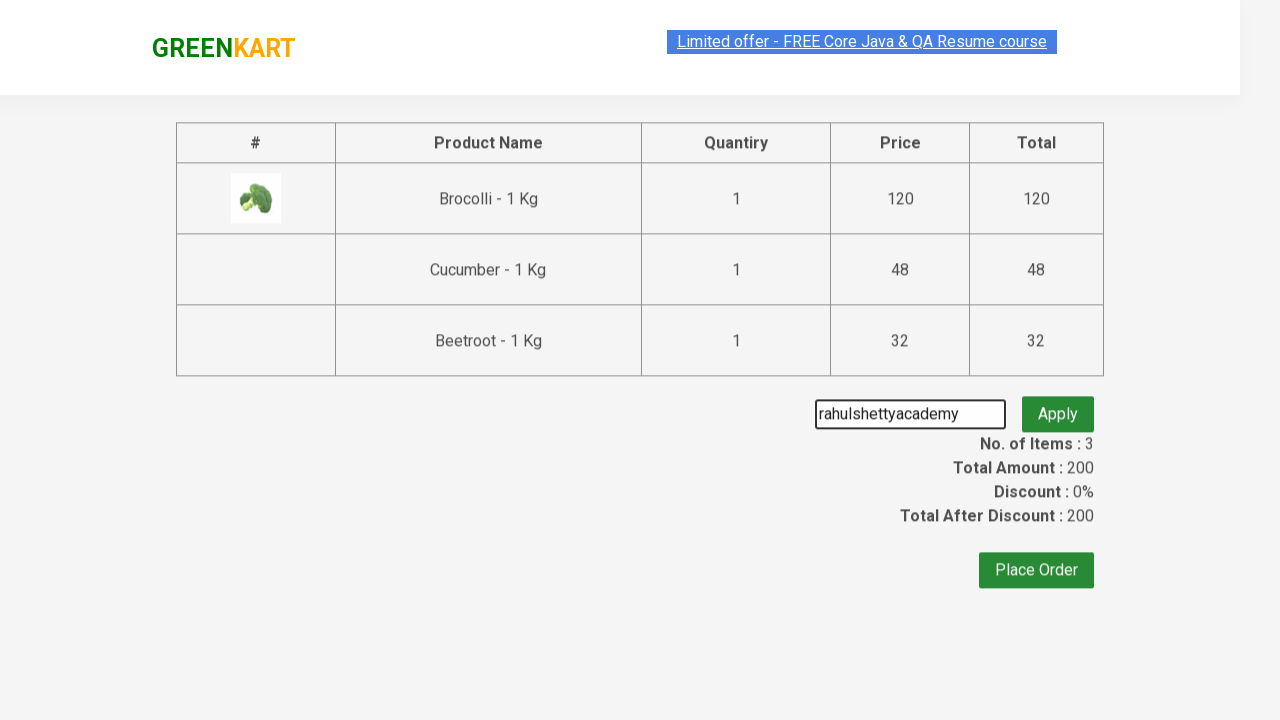

Clicked apply promo button at (1058, 406) on button.promoBtn
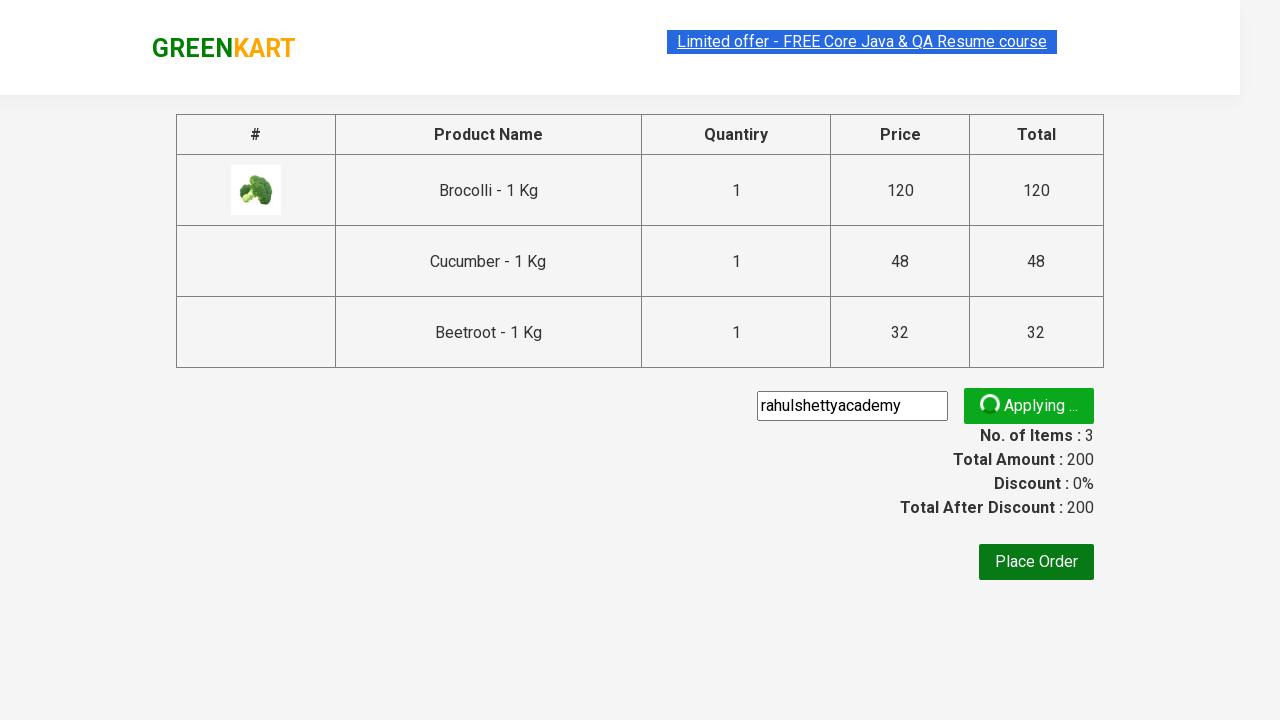

Promo code successfully applied - info message appeared
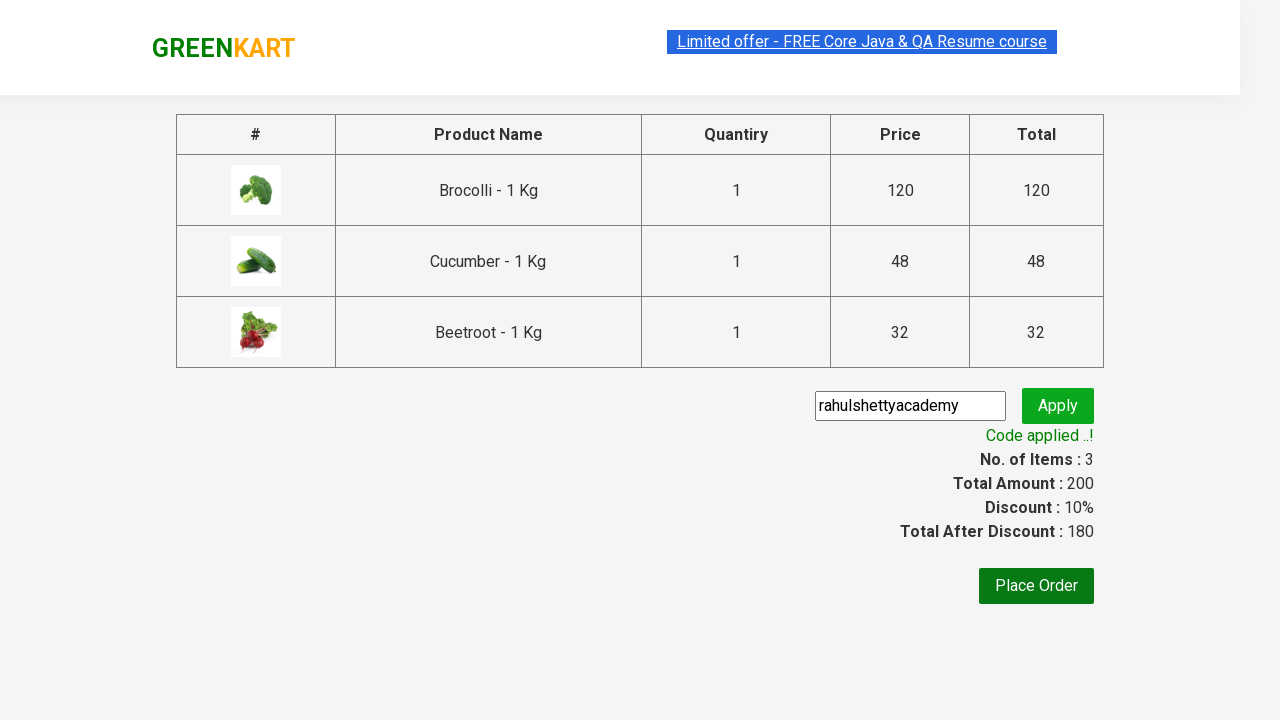

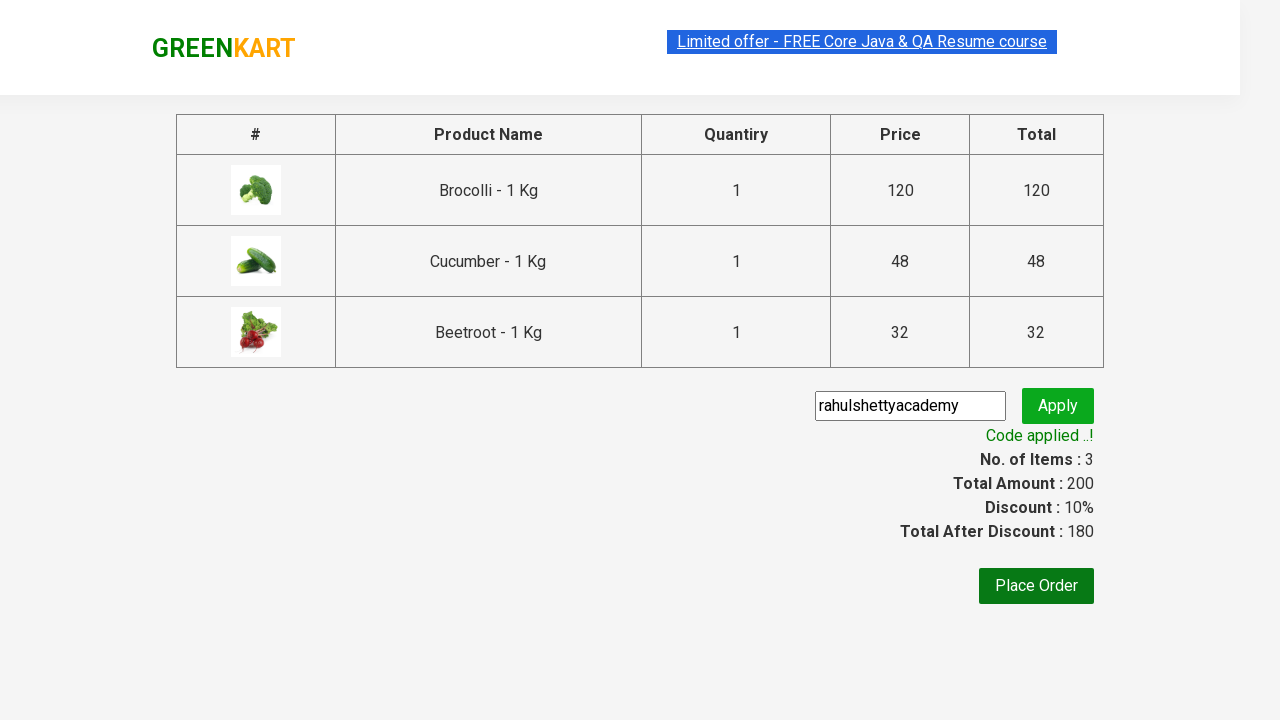